Tests multiple window handling by clicking a link that opens a new window, switching to it, and then switching back to the parent window

Starting URL: https://www.edureka.co/blog/handle-multiple-windows-in-selenium/

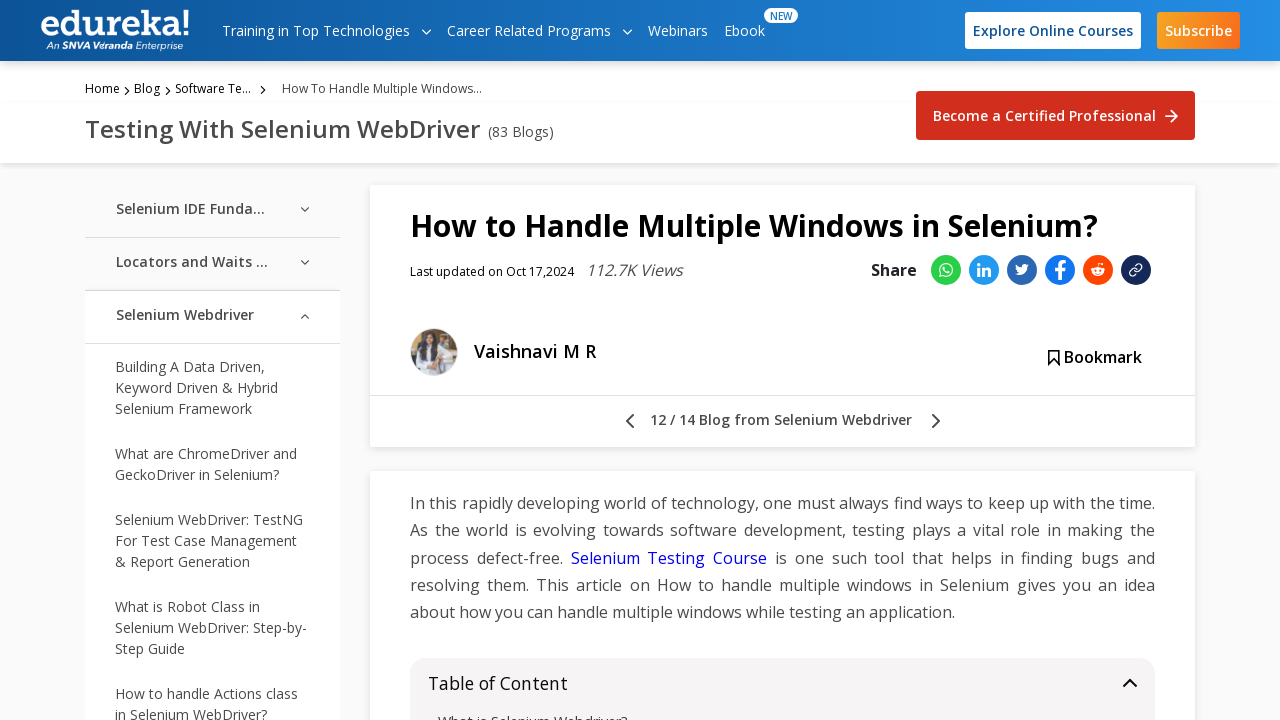

Clicked link that opens a new window (second icon in icon bar) at (984, 270) on (//div[@class='icon-bar-first-fold']//a)[2]
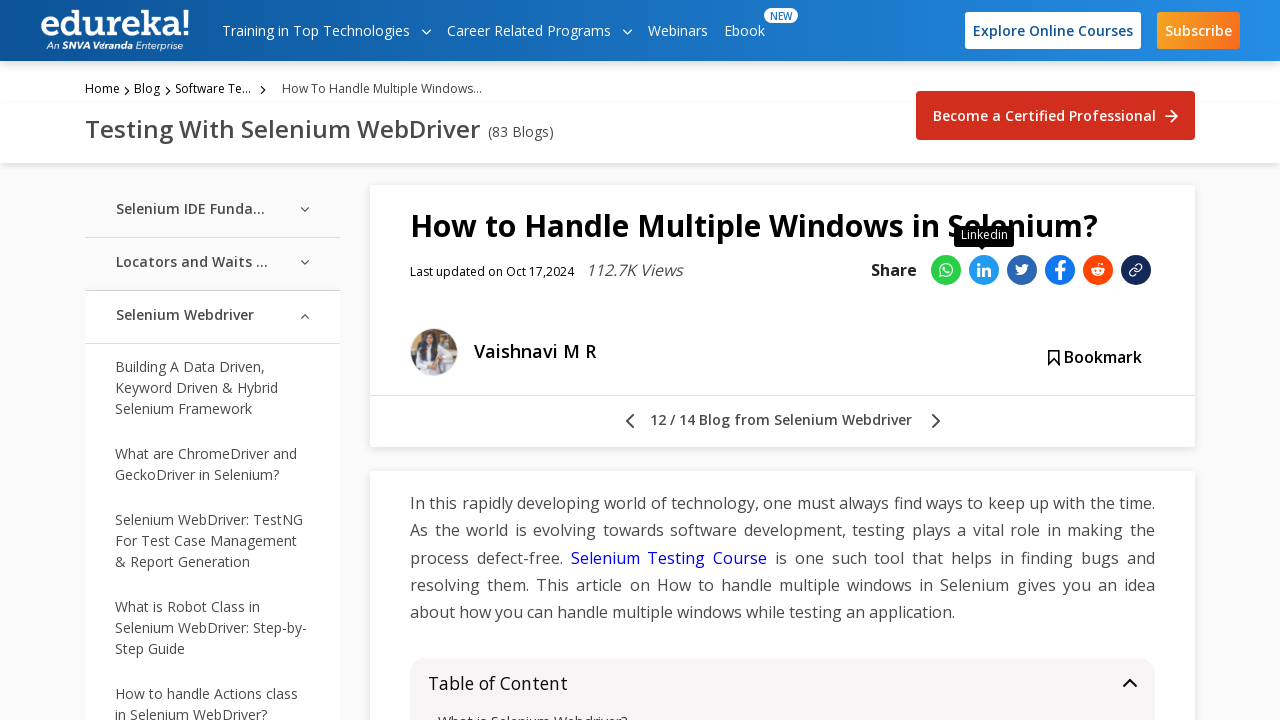

New window opened and captured
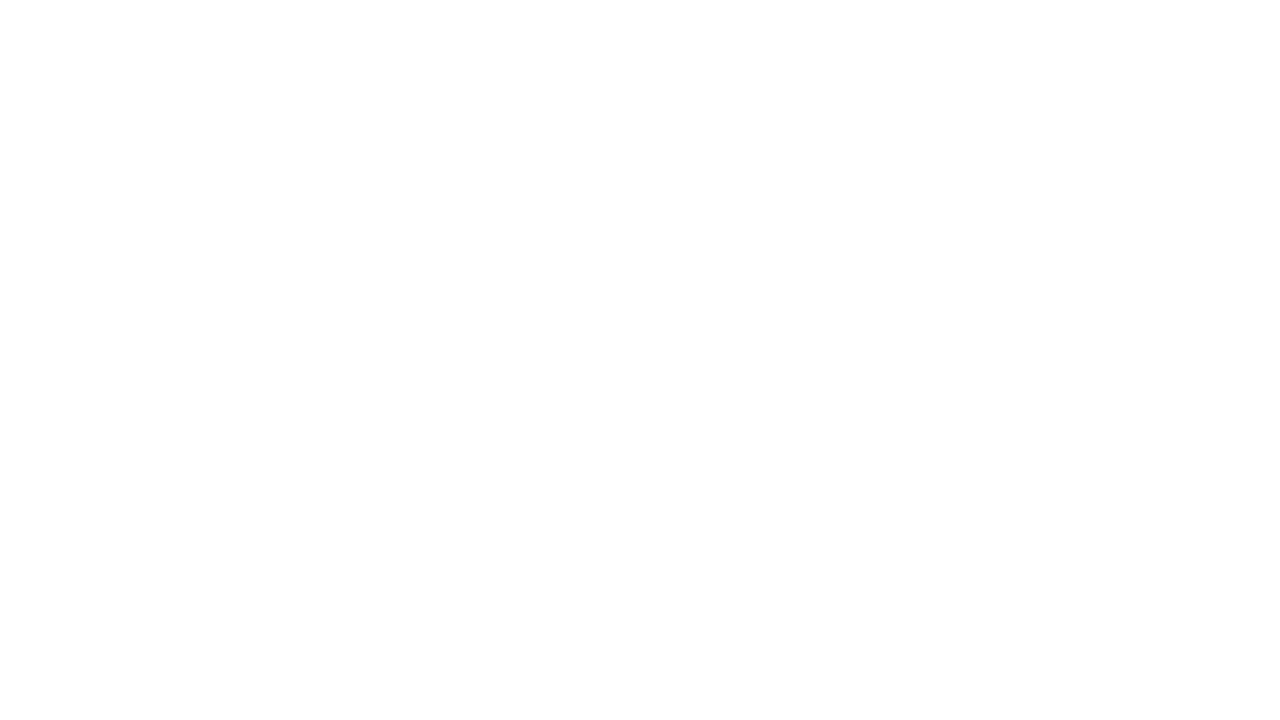

Retrieved new window title: 
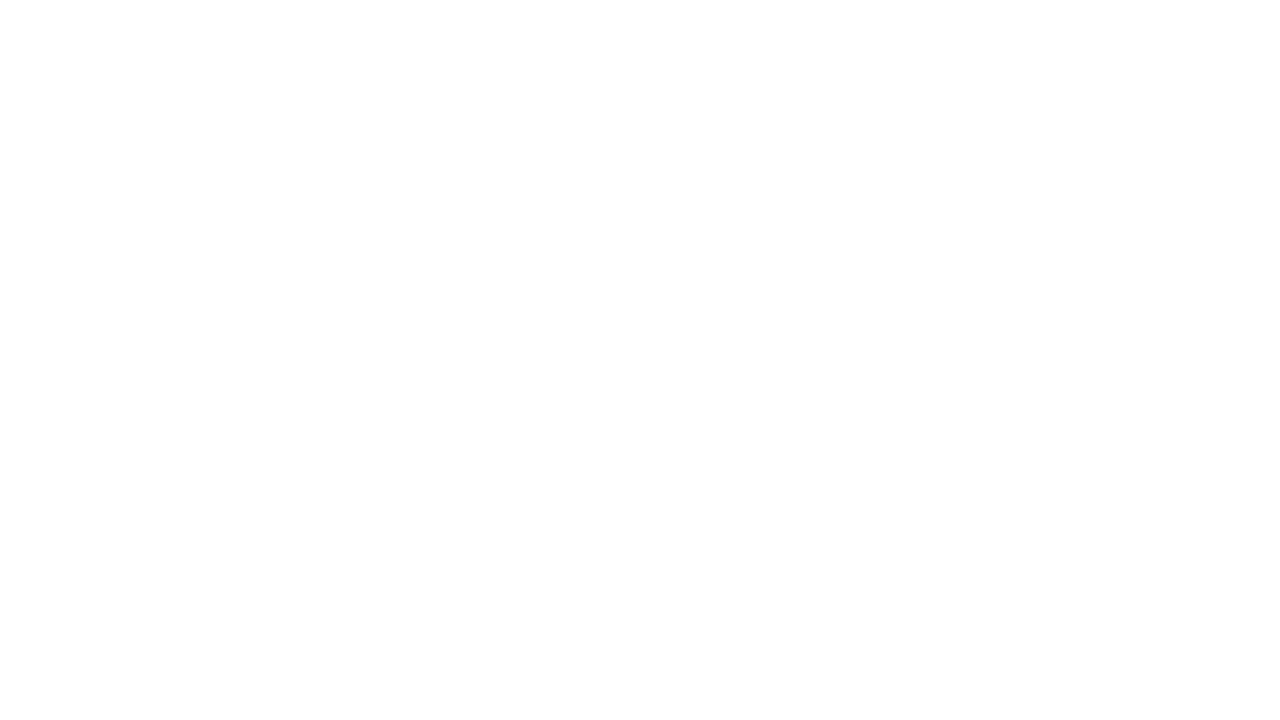

Closed the new window
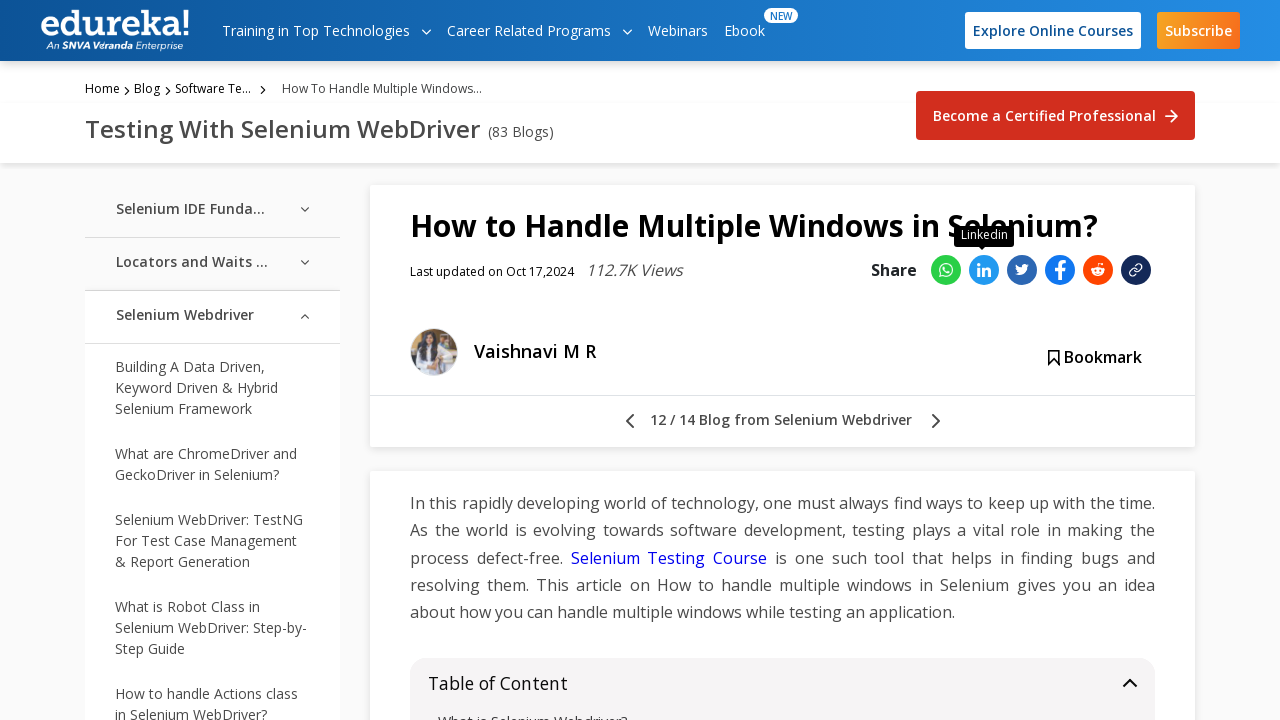

Verified parent window title: How to Handle Multiple Windows in Selenium WebDriver?
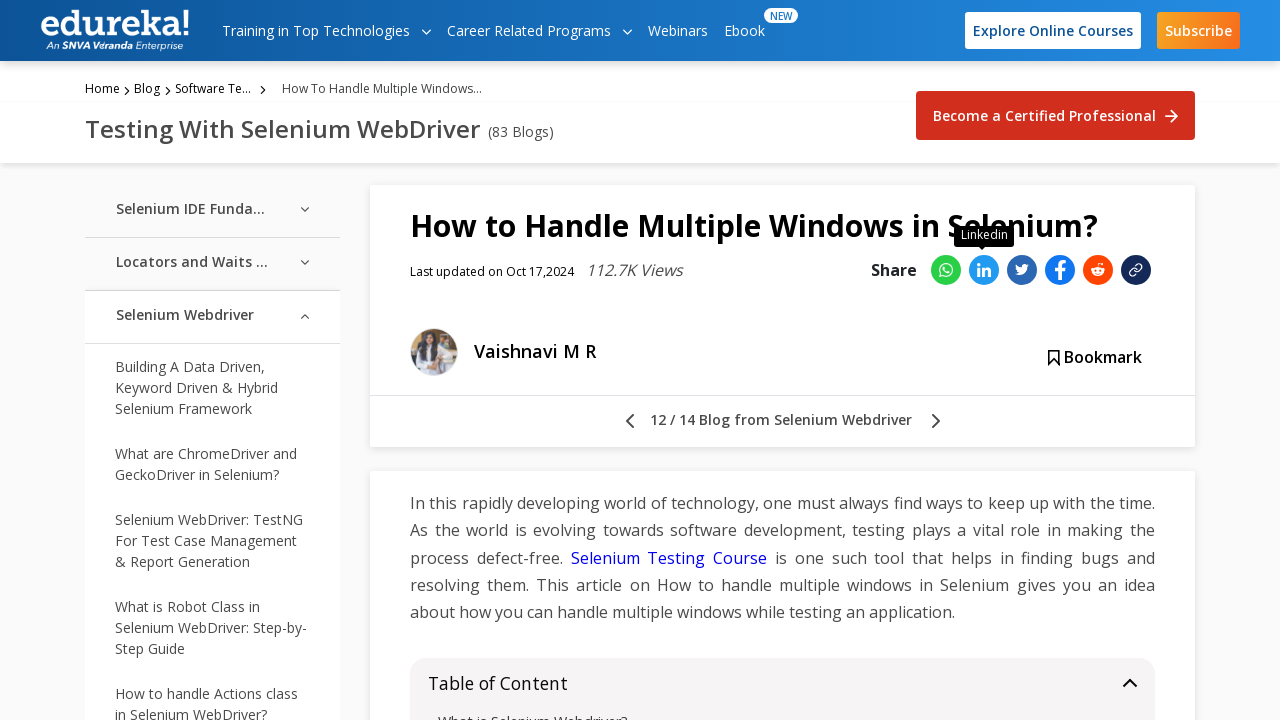

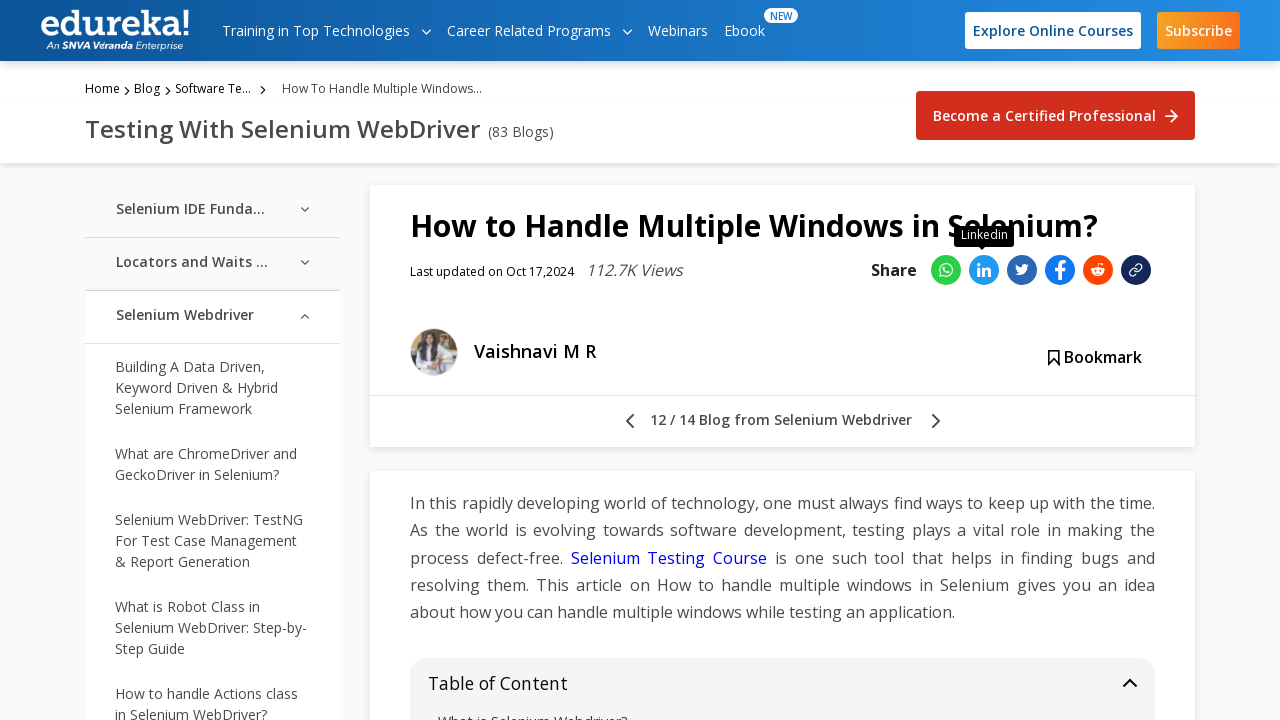